Tests checkbox functionality by navigating to a page with checkboxes and checking all of them one by one.

Starting URL: http://www.tizag.com/htmlT/htmlcheckboxes.php

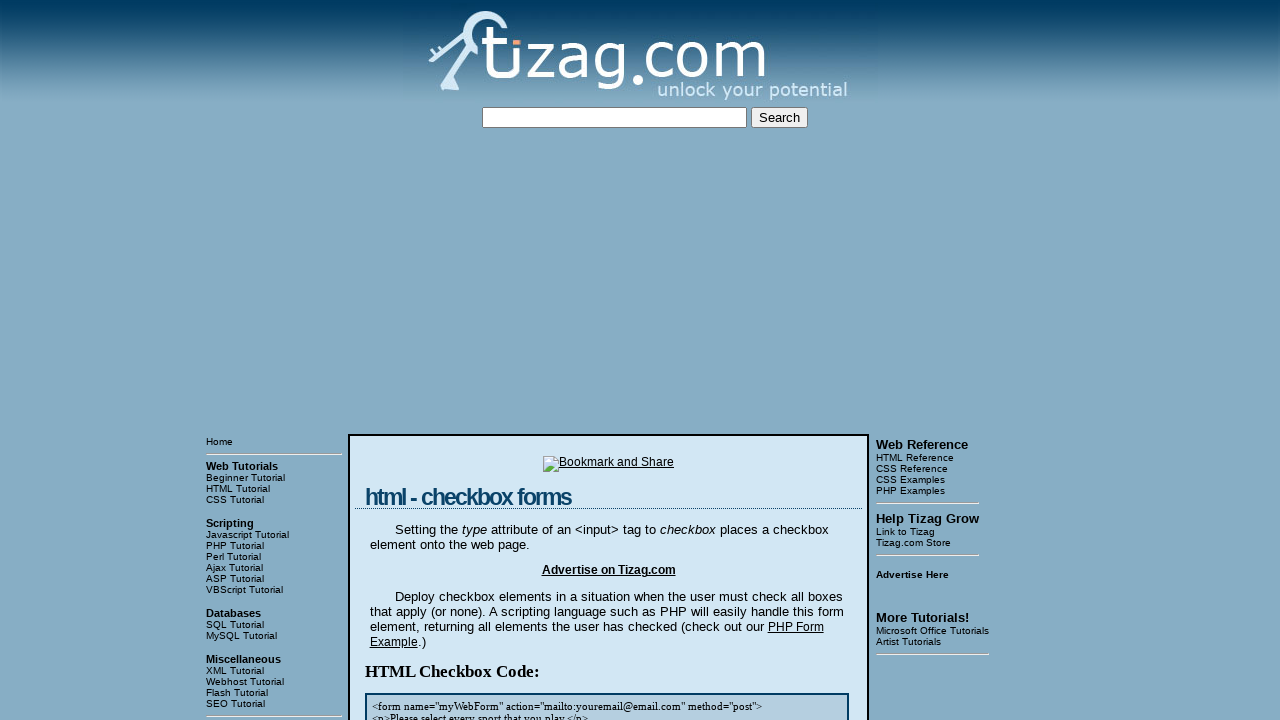

Navigated to checkbox test page
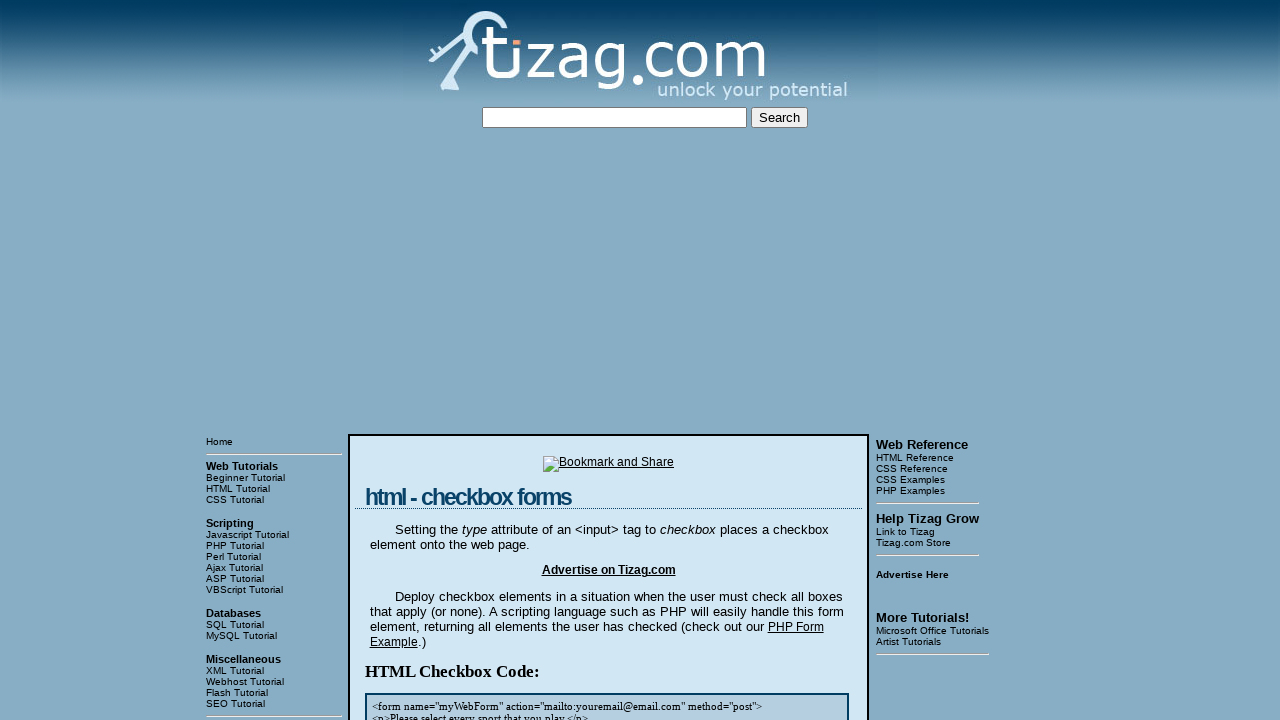

Located all checkboxes on the page
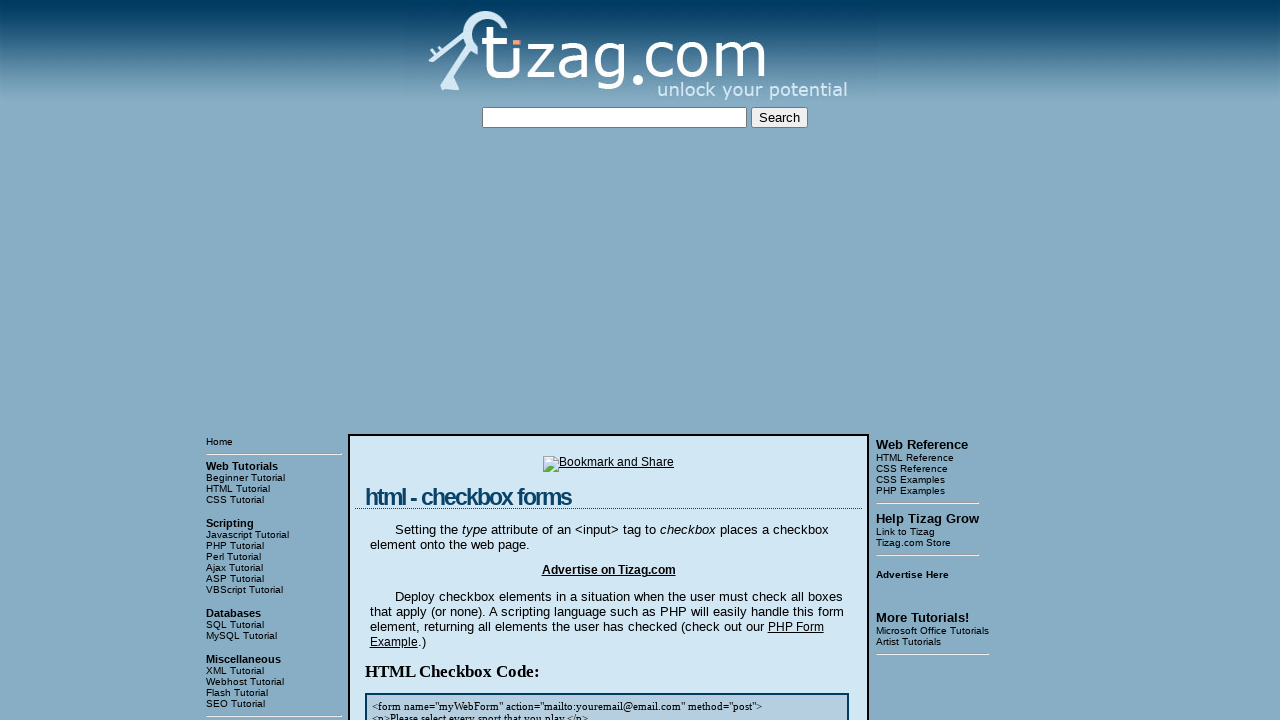

Found 8 checkboxes
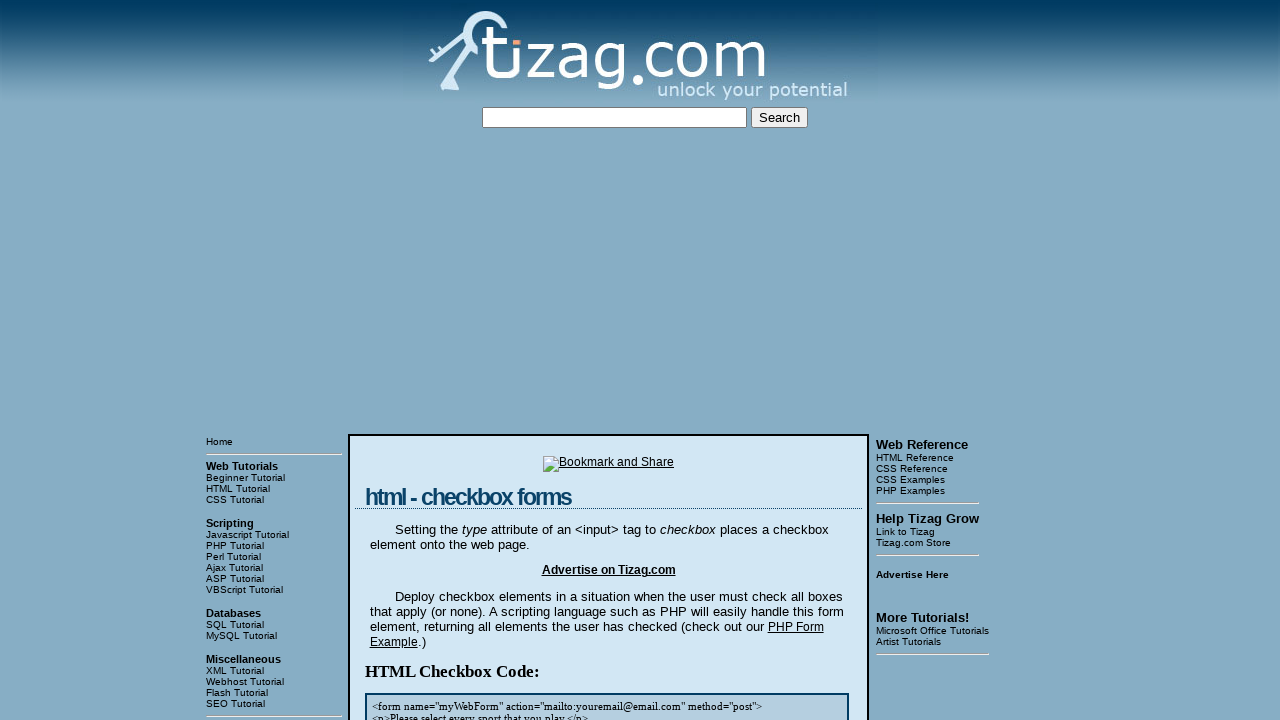

Checked checkbox 1 at (422, 360) on [type='checkbox'] >> nth=0
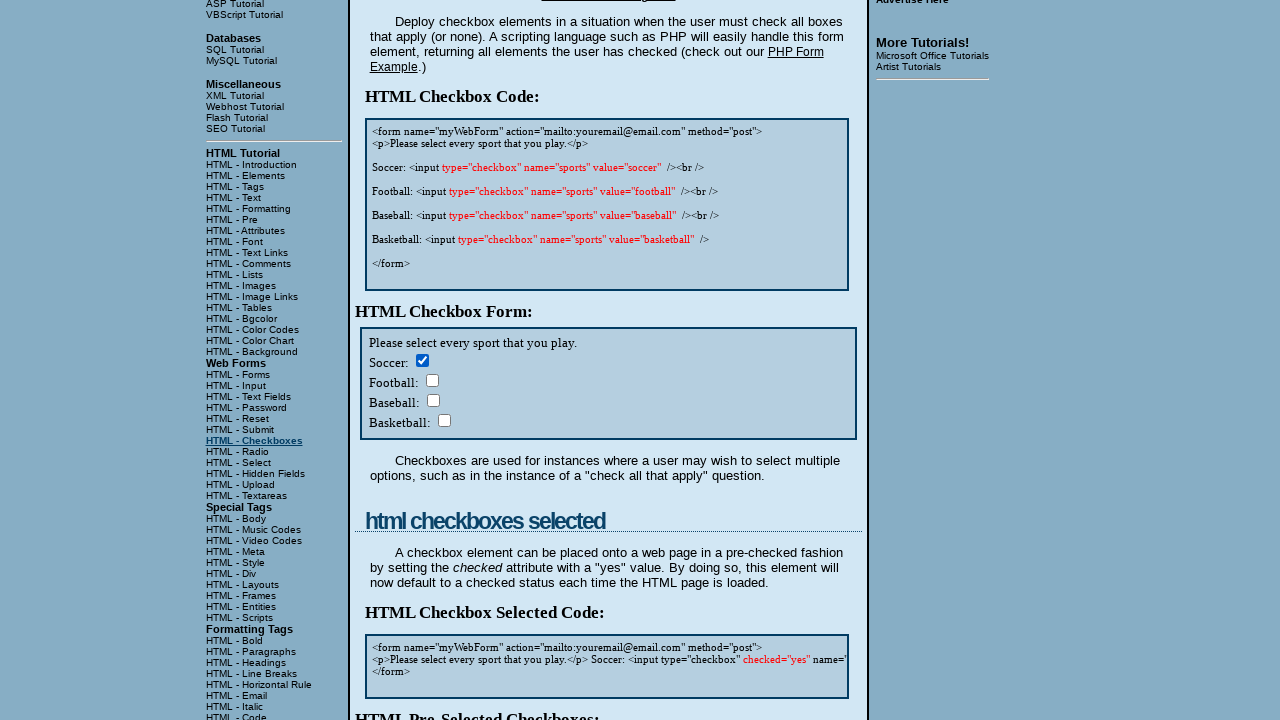

Checked checkbox 2 at (432, 380) on [type='checkbox'] >> nth=1
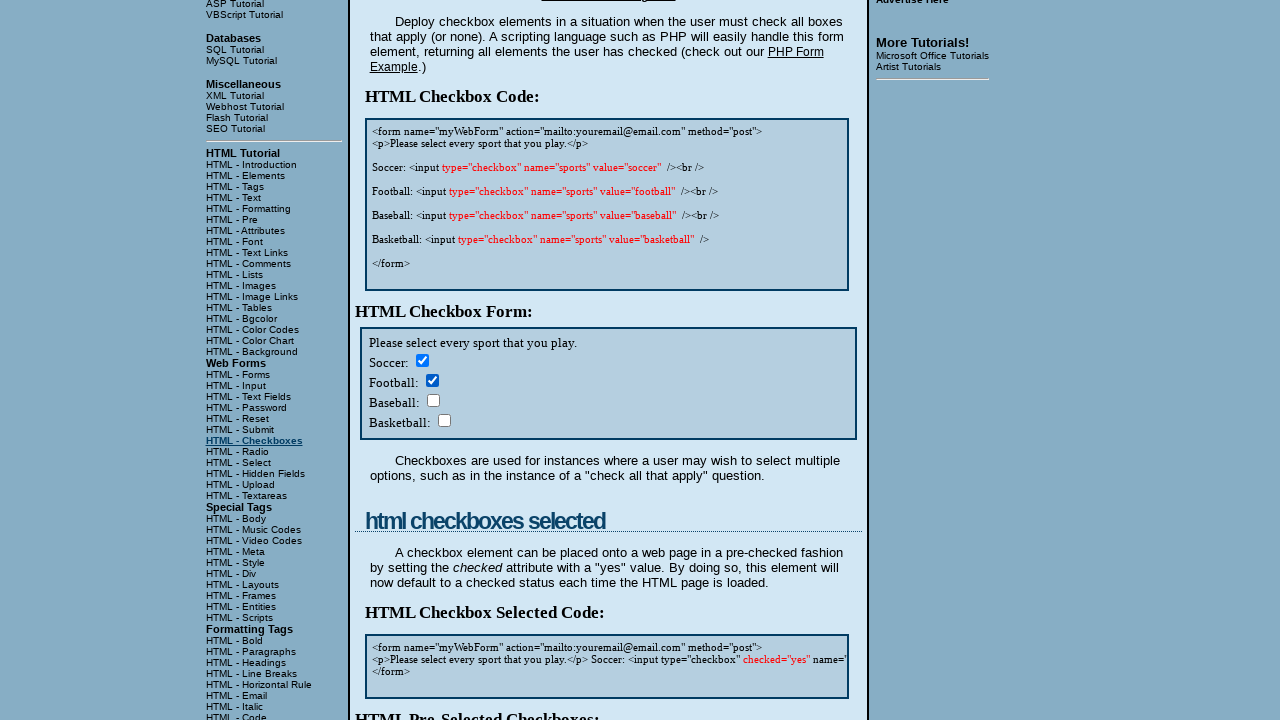

Checked checkbox 3 at (433, 400) on [type='checkbox'] >> nth=2
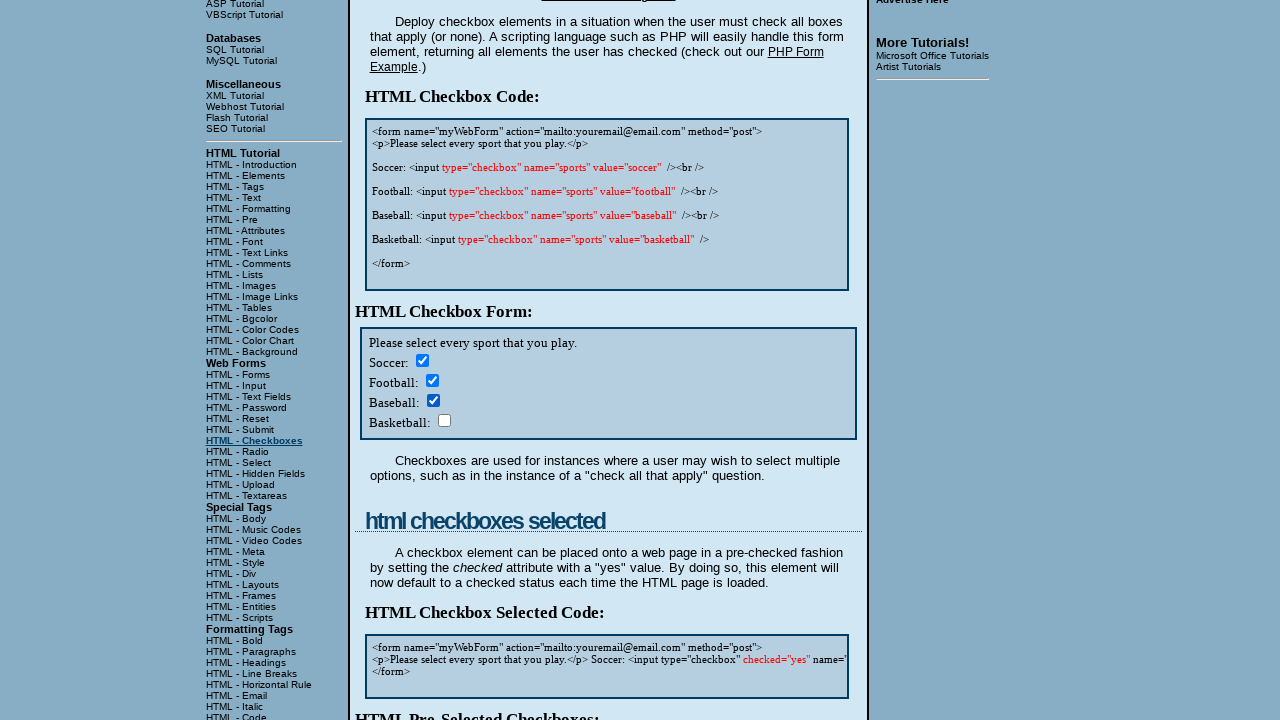

Checked checkbox 4 at (444, 420) on [type='checkbox'] >> nth=3
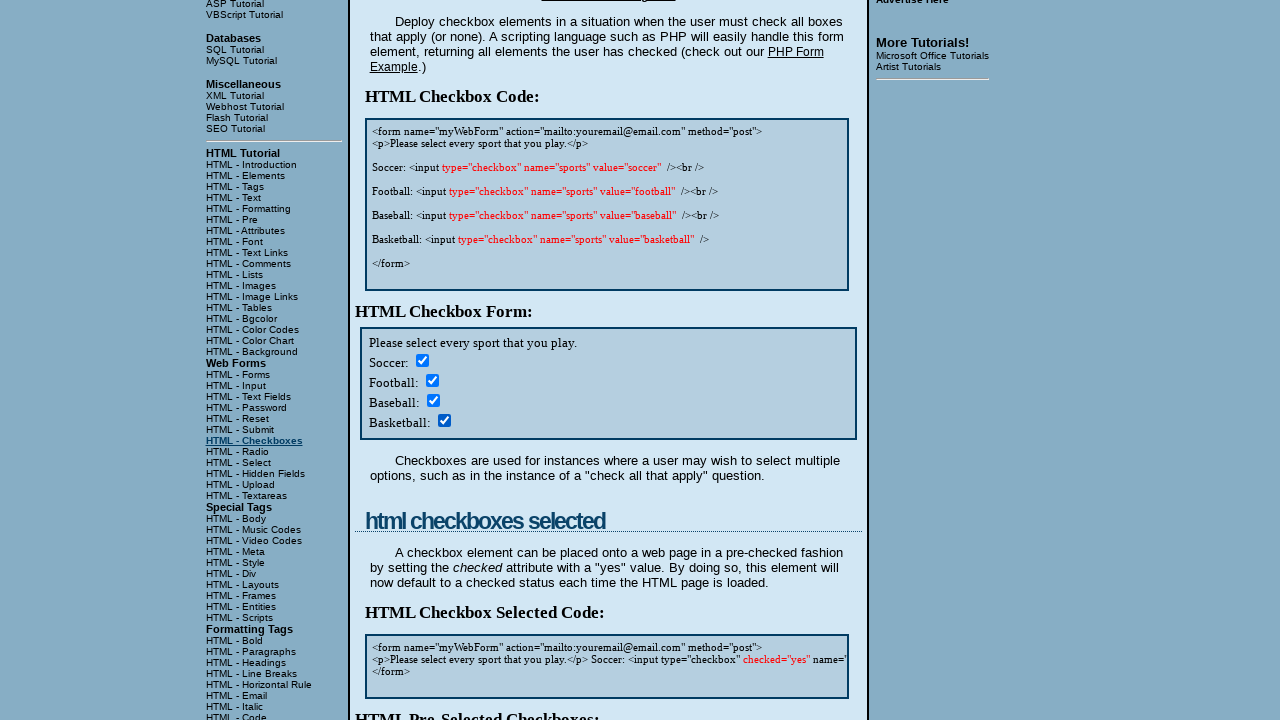

Checked checkbox 5 on [type='checkbox'] >> nth=4
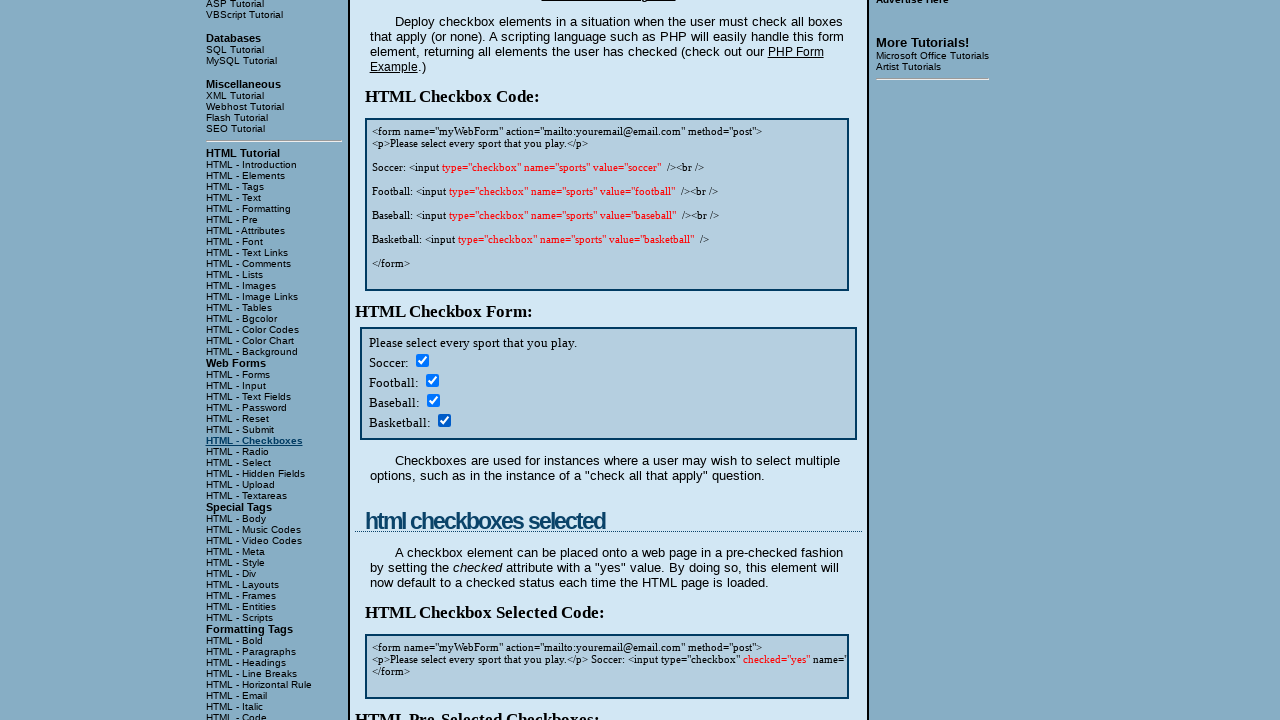

Checked checkbox 6 at (432, 360) on [type='checkbox'] >> nth=5
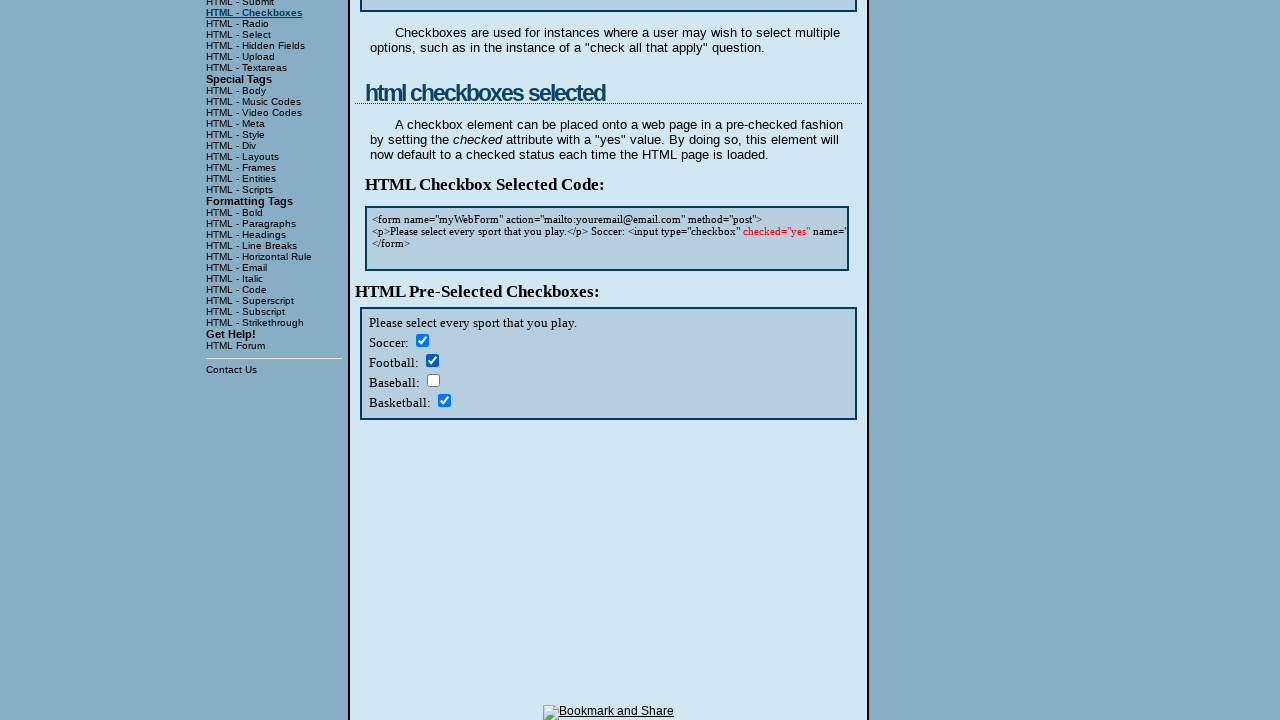

Checked checkbox 7 at (433, 380) on [type='checkbox'] >> nth=6
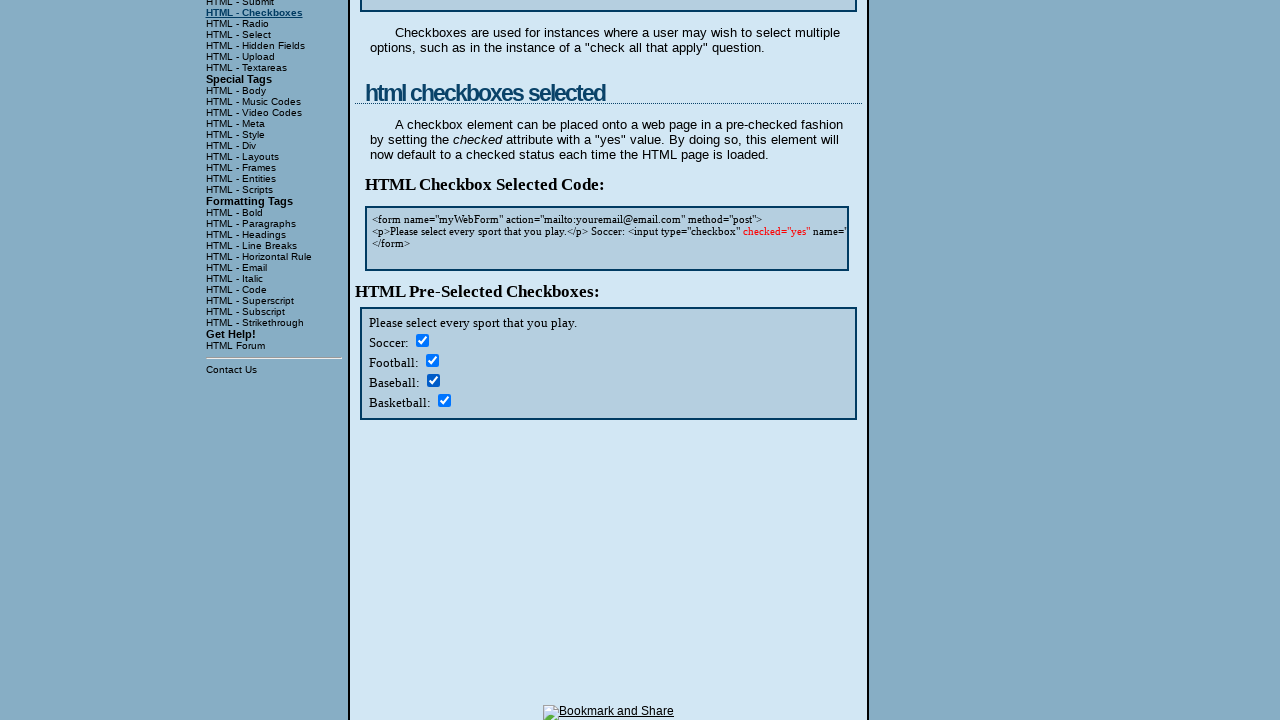

Checked checkbox 8 on [type='checkbox'] >> nth=7
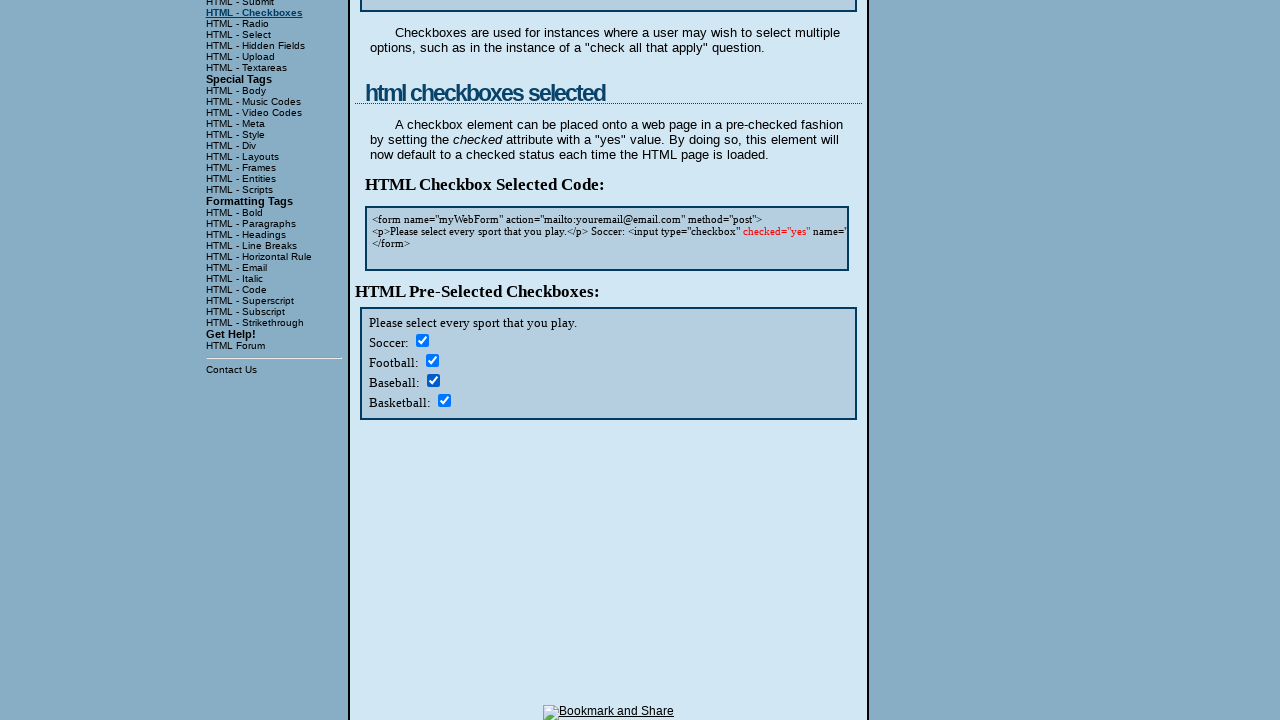

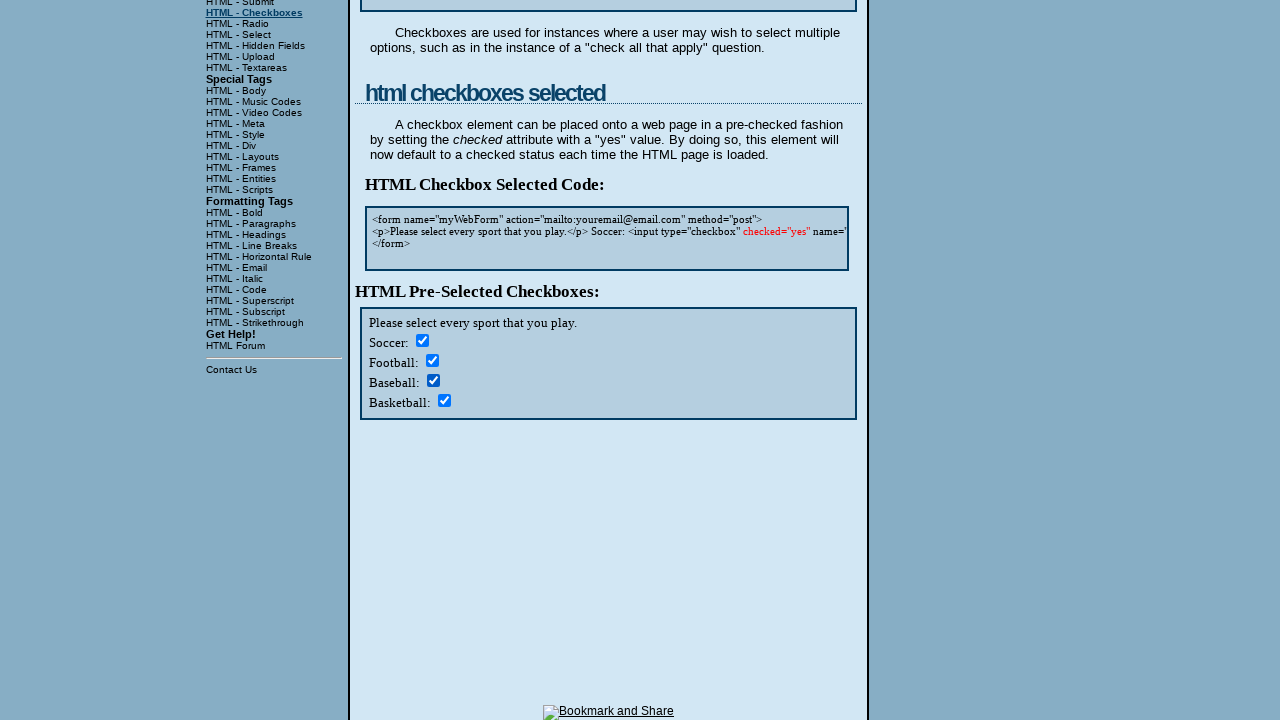